Tests checkbox functionality by scrolling to the bottom of the page and clicking all checkboxes to select them

Starting URL: https://testautomationpractice.blogspot.com/

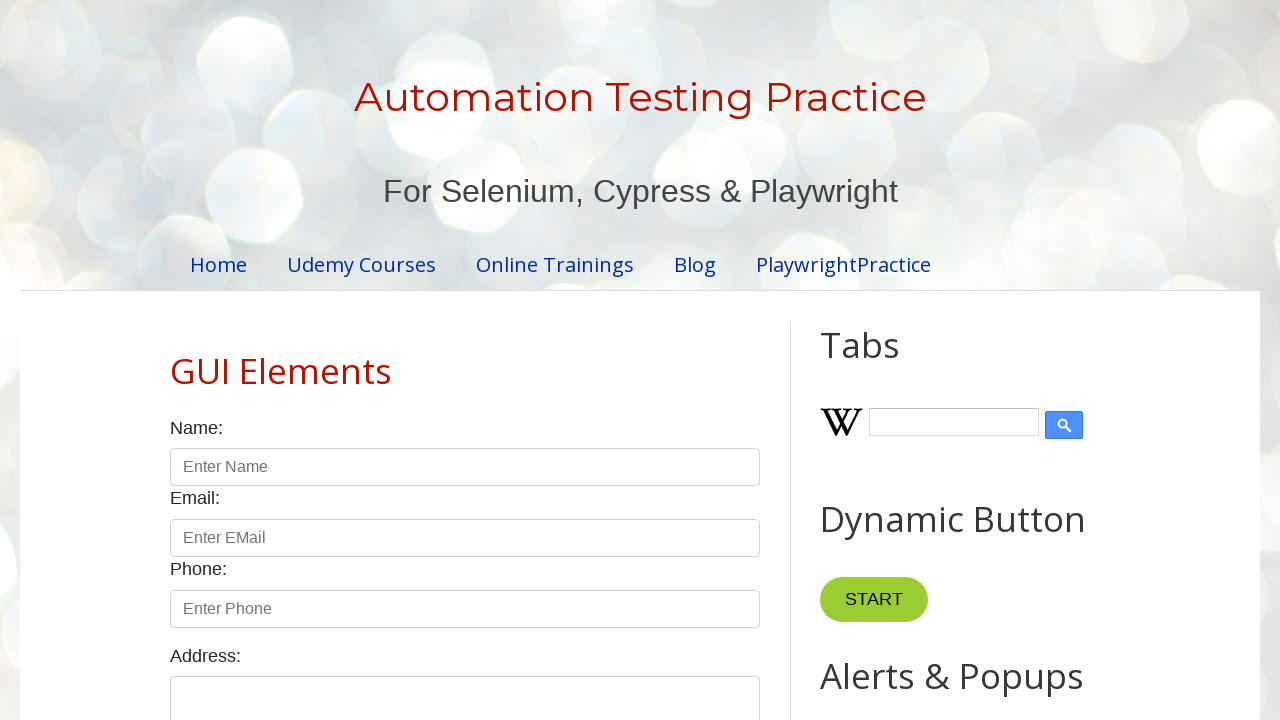

Scrolled to bottom of page to ensure checkboxes are visible
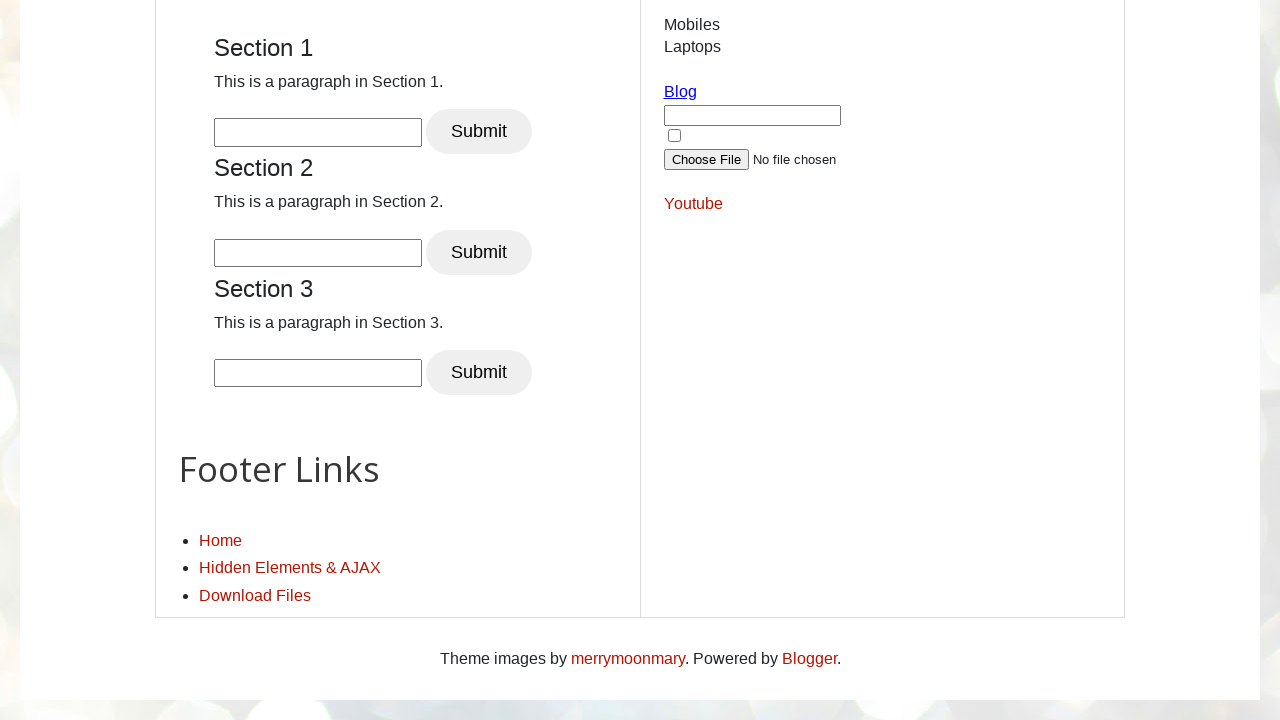

Waited 1000ms for page to settle after scroll
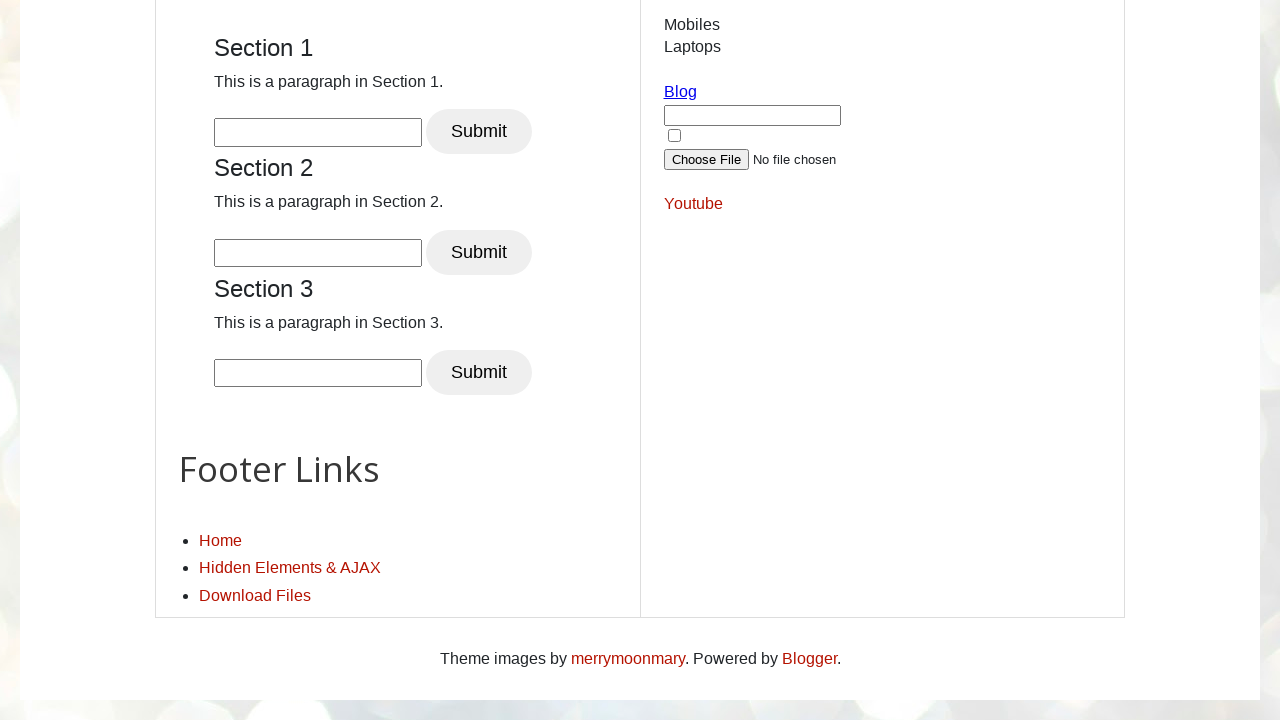

Located all checkboxes on the page
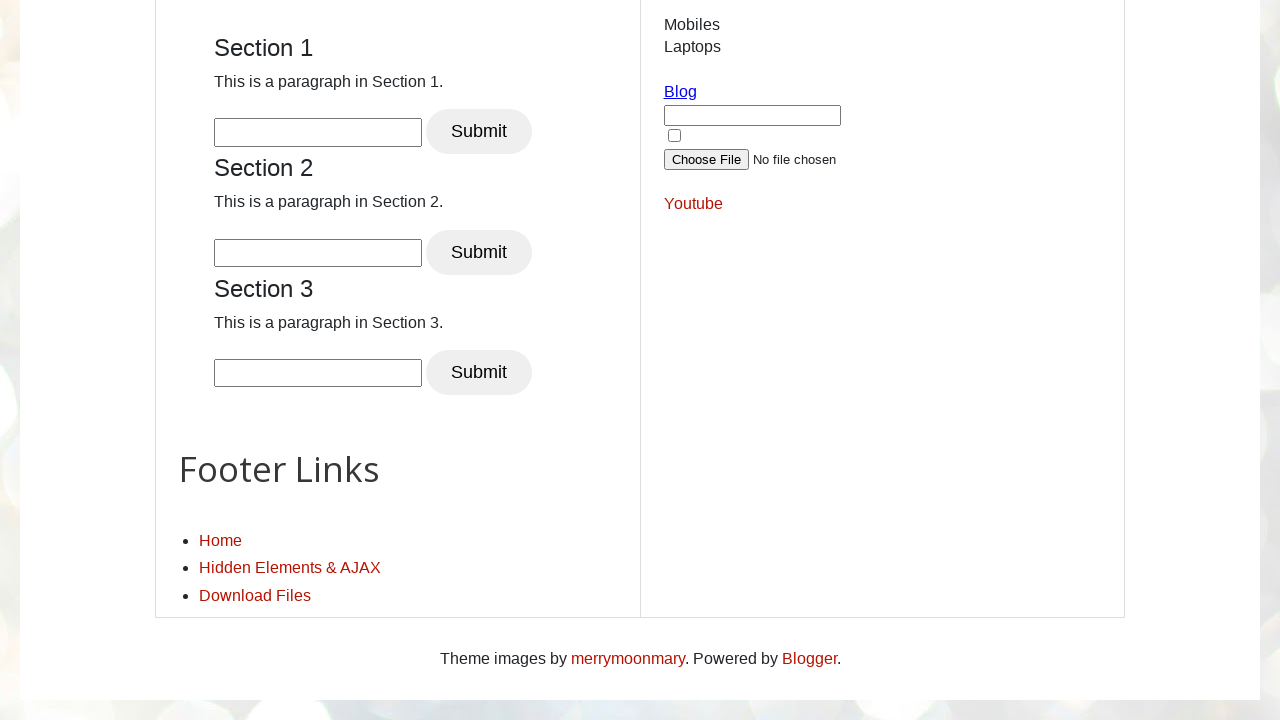

Found 13 checkboxes to select
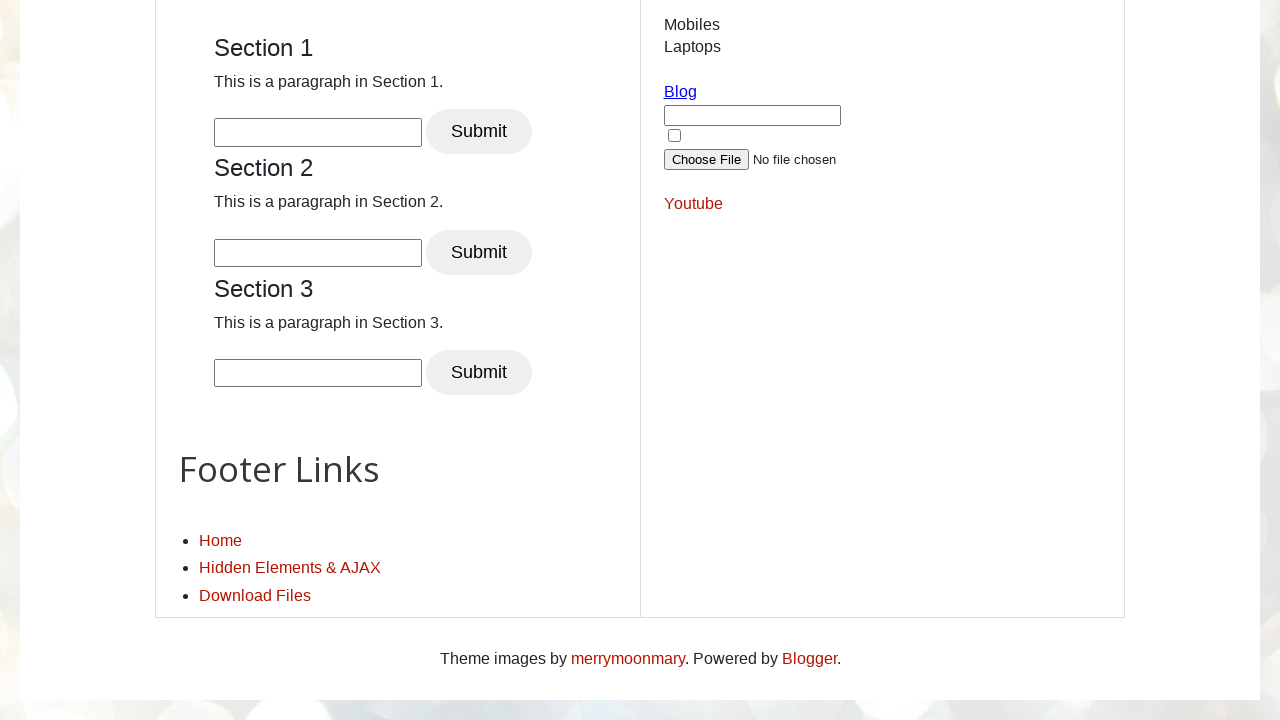

Clicked checkbox 1 of 13 to select it at (176, 360) on input[type='checkbox'] >> nth=0
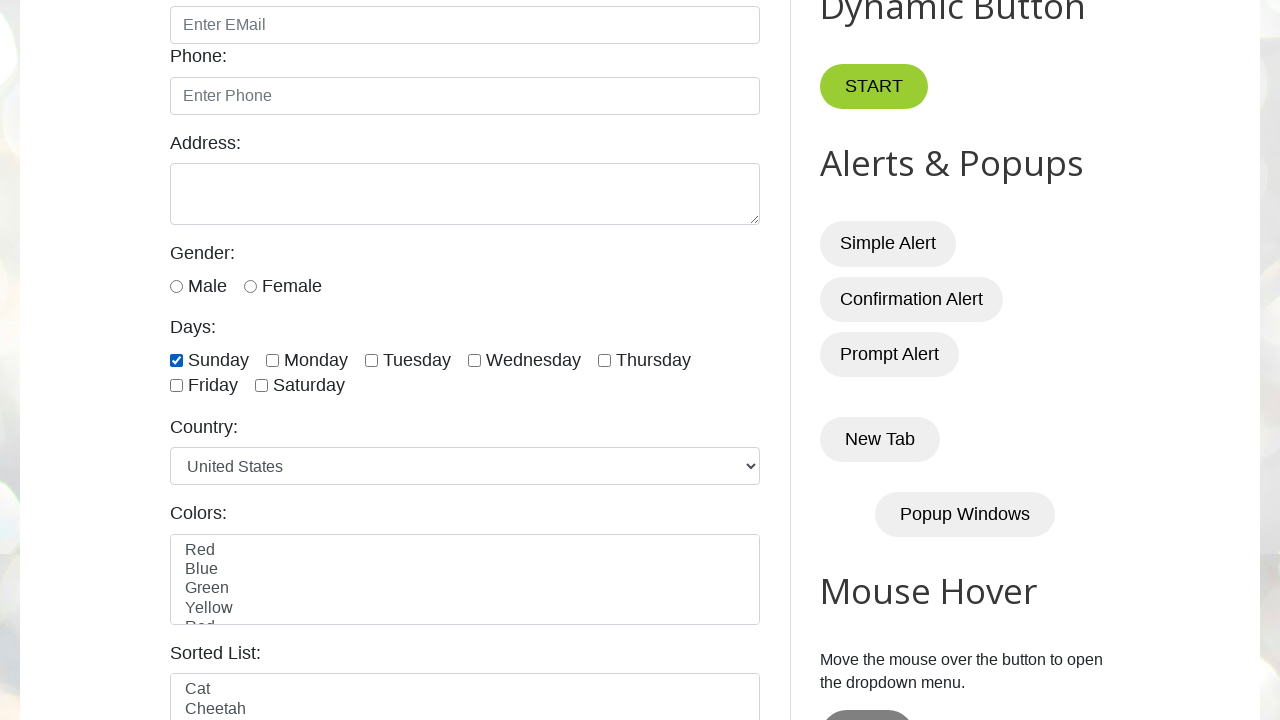

Clicked checkbox 2 of 13 to select it at (272, 360) on input[type='checkbox'] >> nth=1
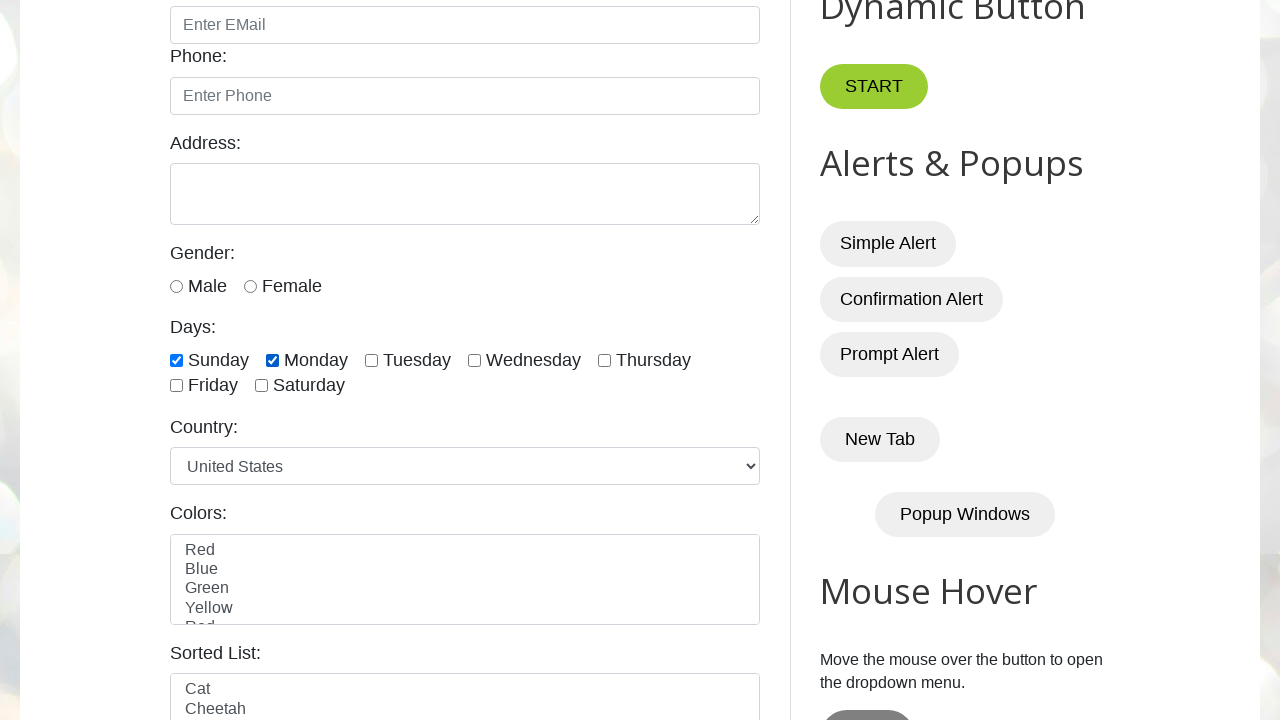

Clicked checkbox 3 of 13 to select it at (372, 360) on input[type='checkbox'] >> nth=2
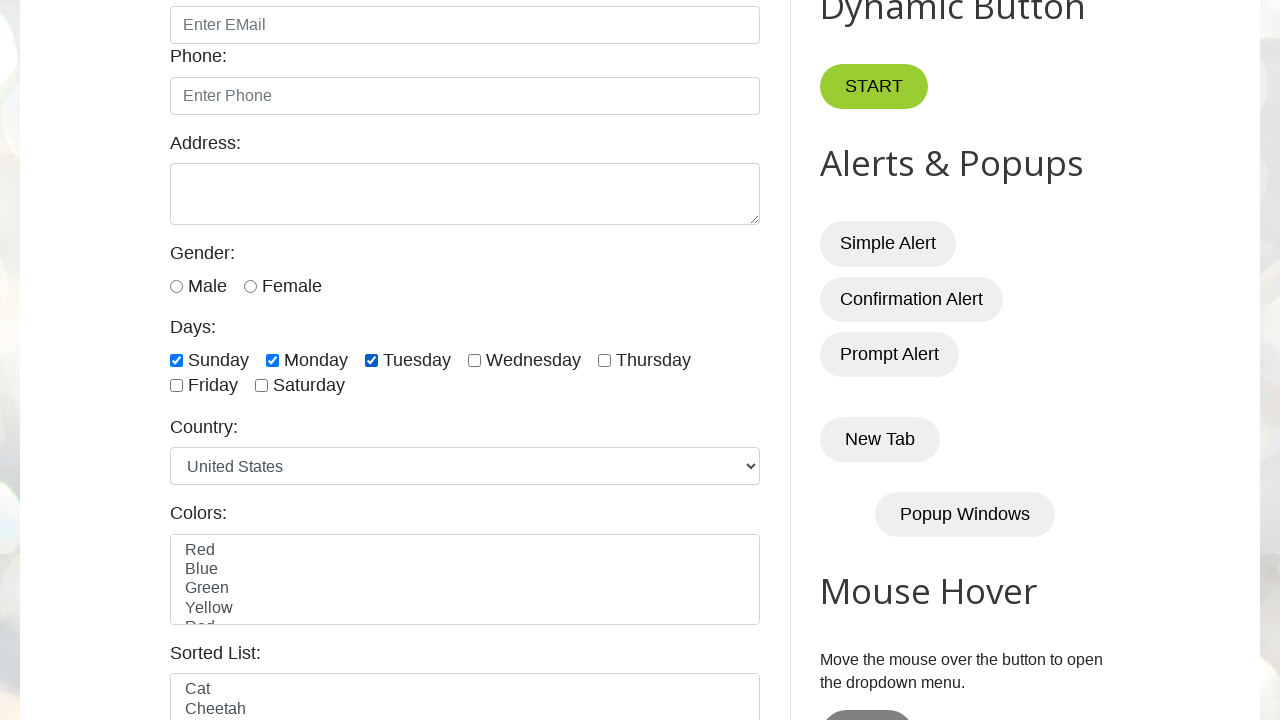

Clicked checkbox 4 of 13 to select it at (474, 360) on input[type='checkbox'] >> nth=3
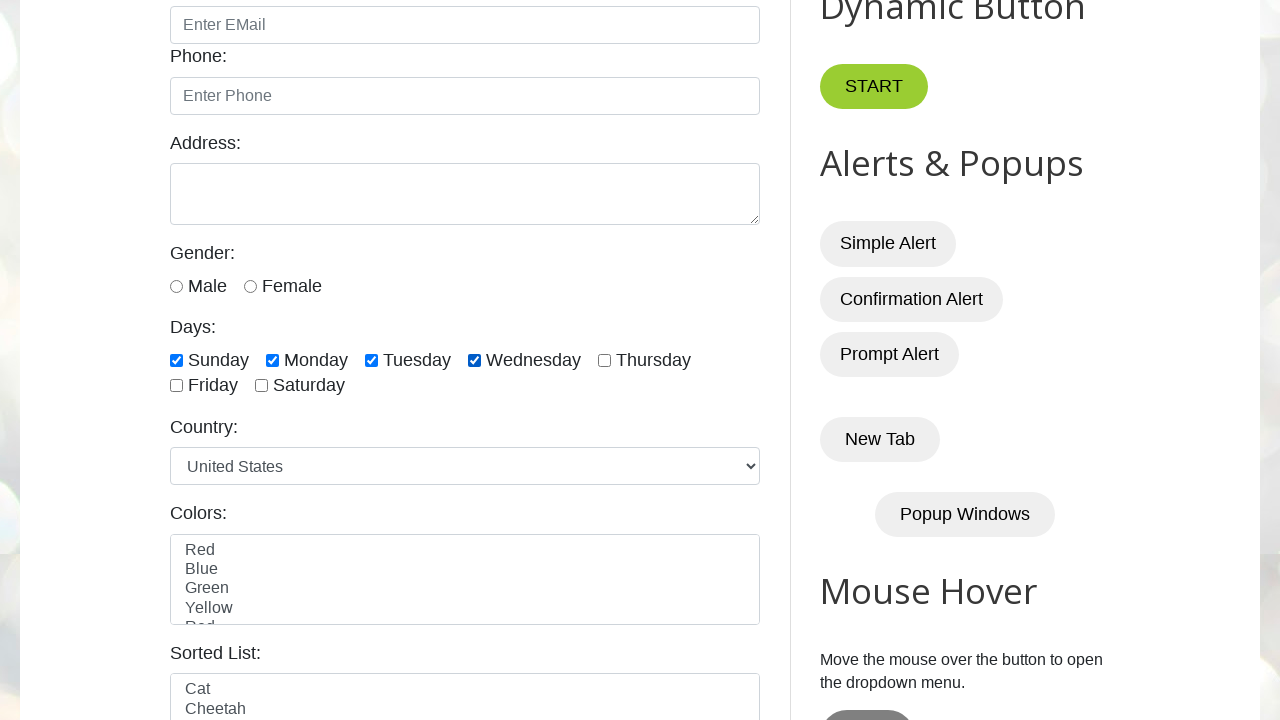

Clicked checkbox 5 of 13 to select it at (604, 360) on input[type='checkbox'] >> nth=4
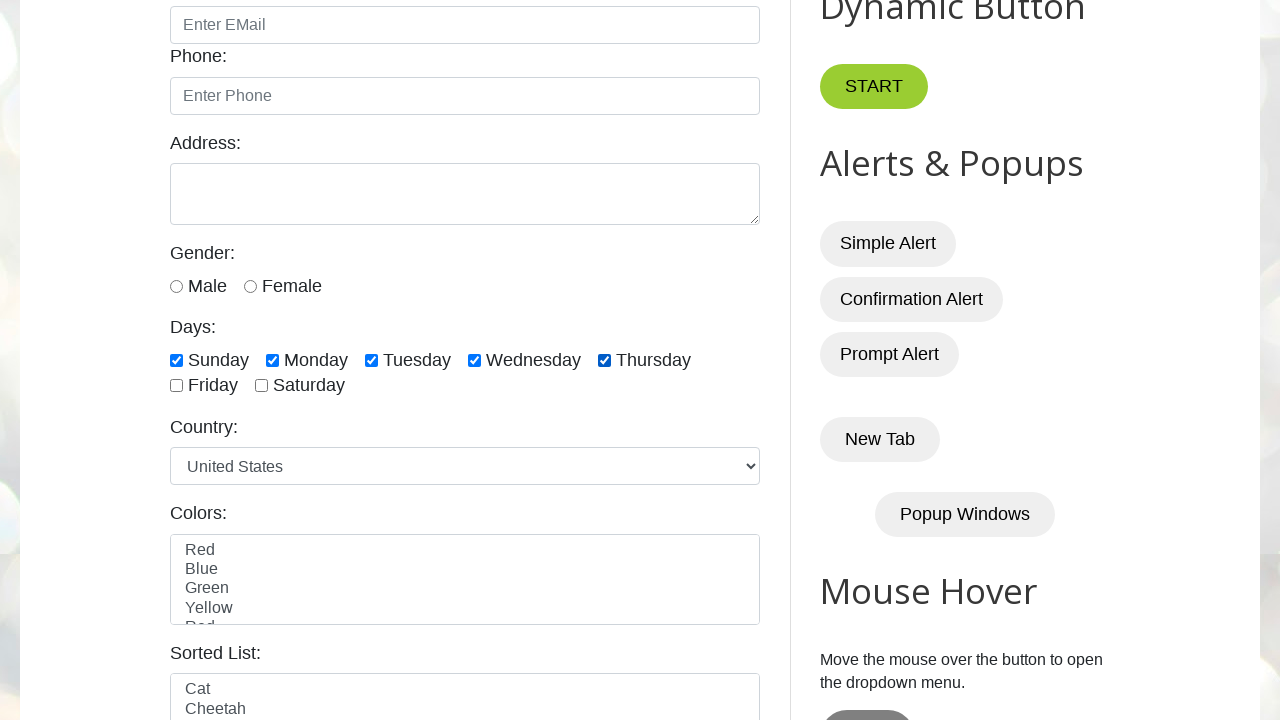

Clicked checkbox 6 of 13 to select it at (176, 386) on input[type='checkbox'] >> nth=5
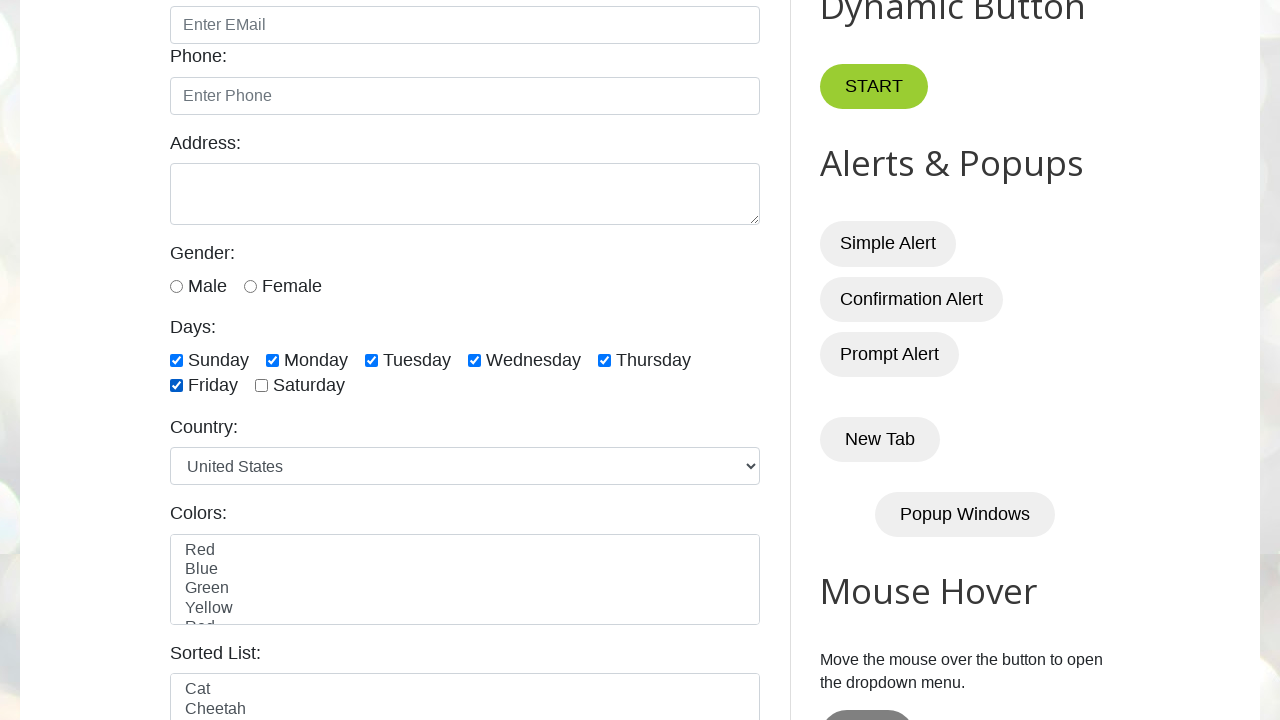

Clicked checkbox 7 of 13 to select it at (262, 386) on input[type='checkbox'] >> nth=6
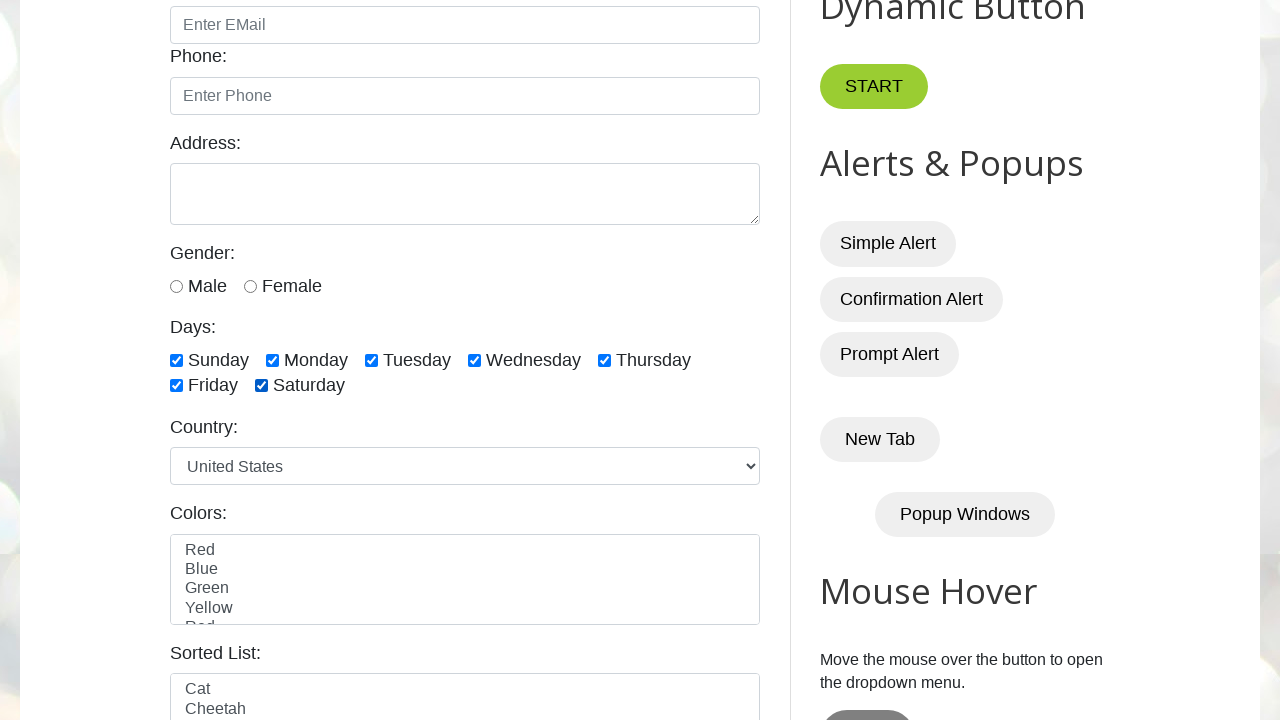

Clicked checkbox 8 of 13 to select it at (651, 361) on input[type='checkbox'] >> nth=7
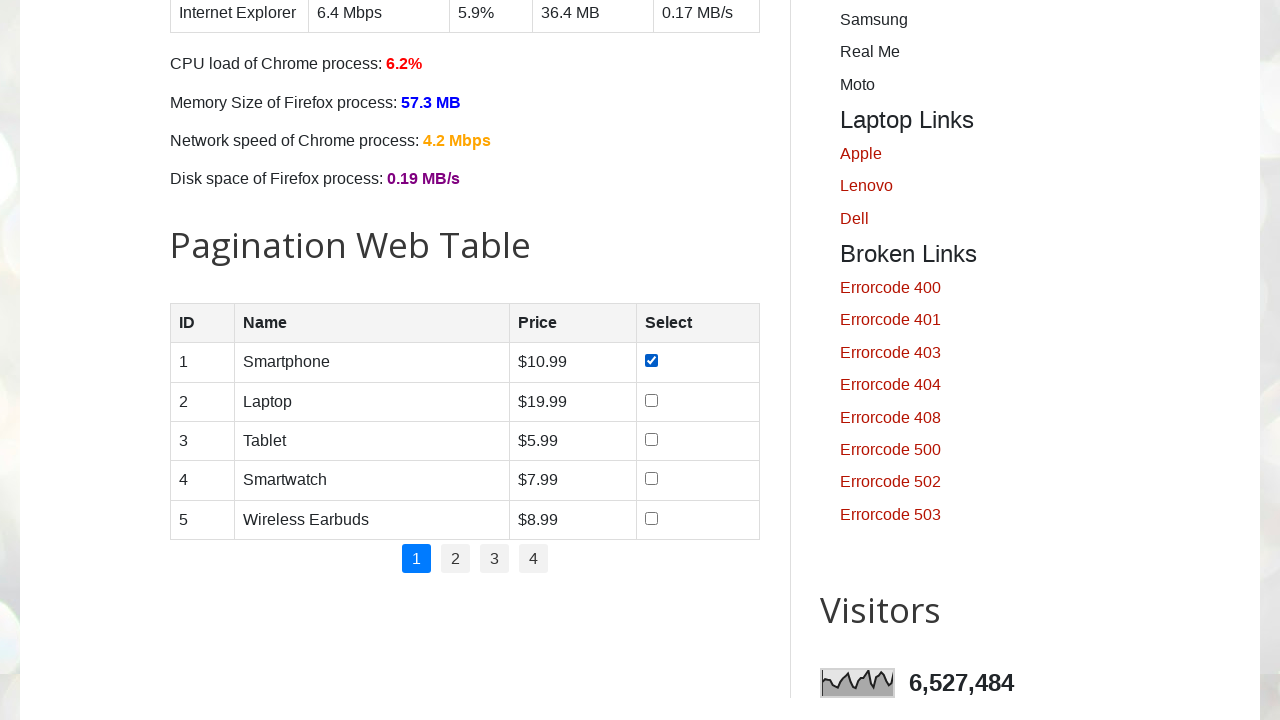

Clicked checkbox 9 of 13 to select it at (651, 400) on input[type='checkbox'] >> nth=8
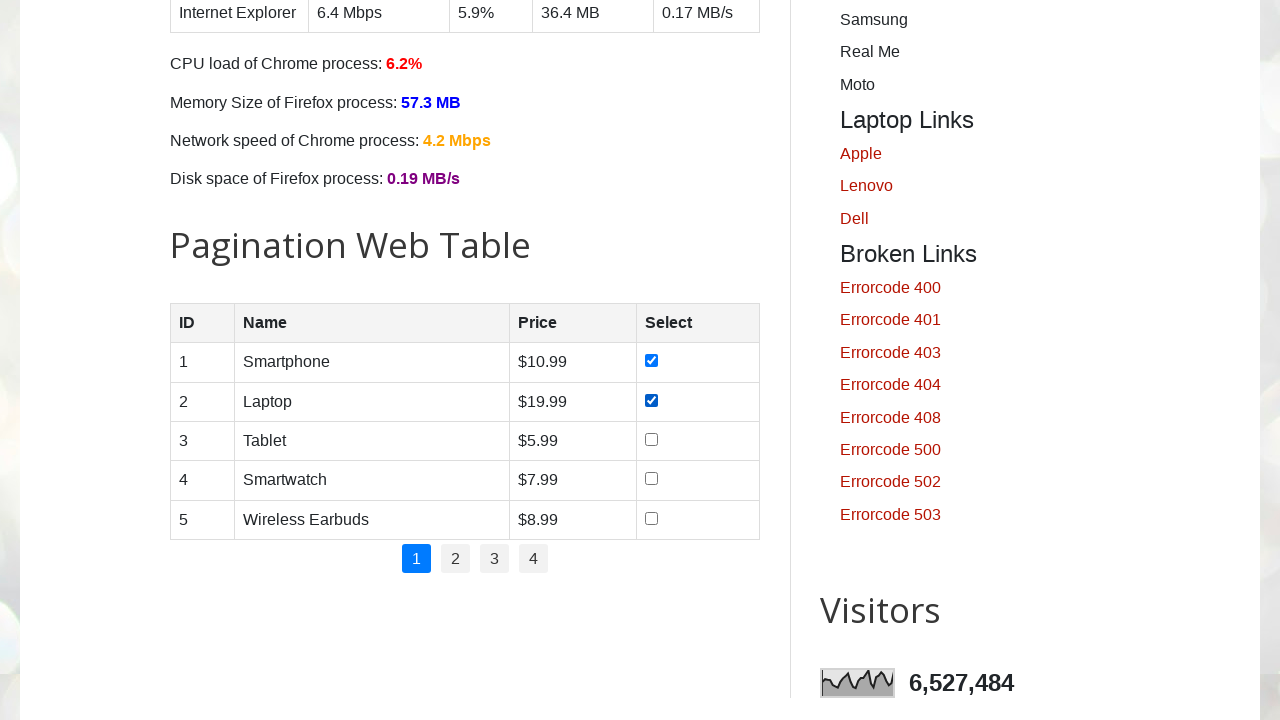

Clicked checkbox 10 of 13 to select it at (651, 439) on input[type='checkbox'] >> nth=9
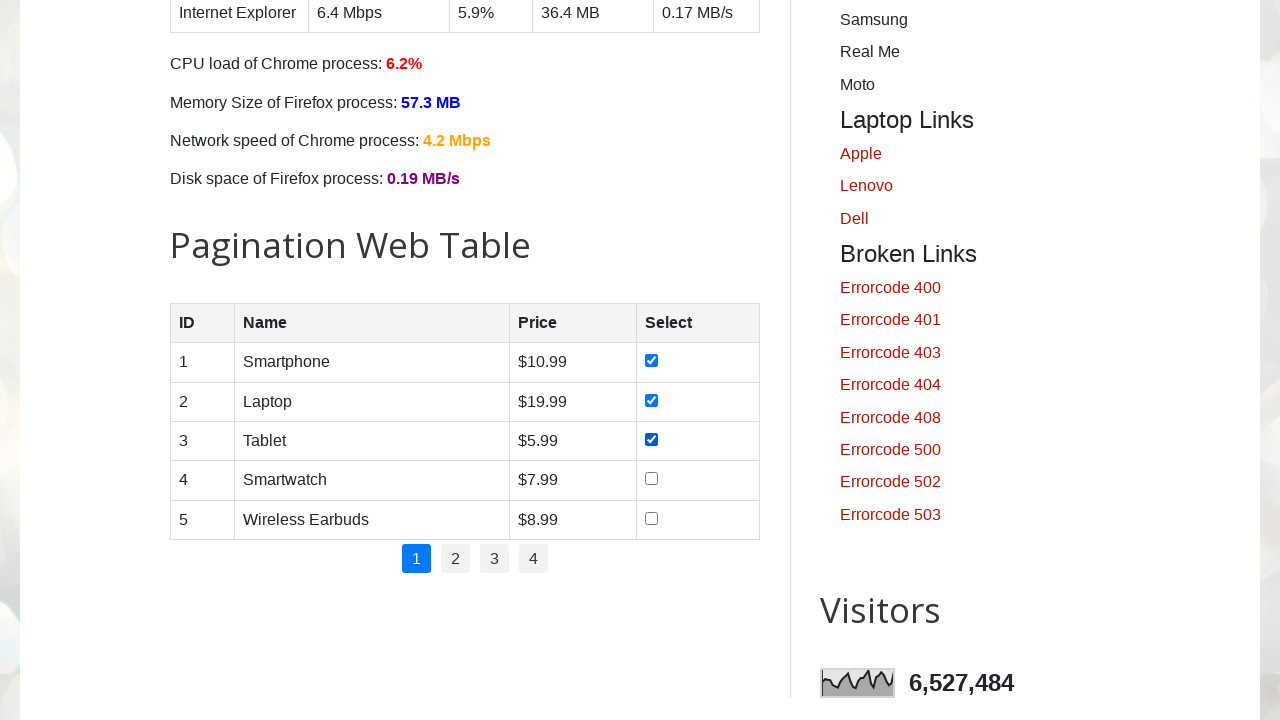

Clicked checkbox 11 of 13 to select it at (651, 479) on input[type='checkbox'] >> nth=10
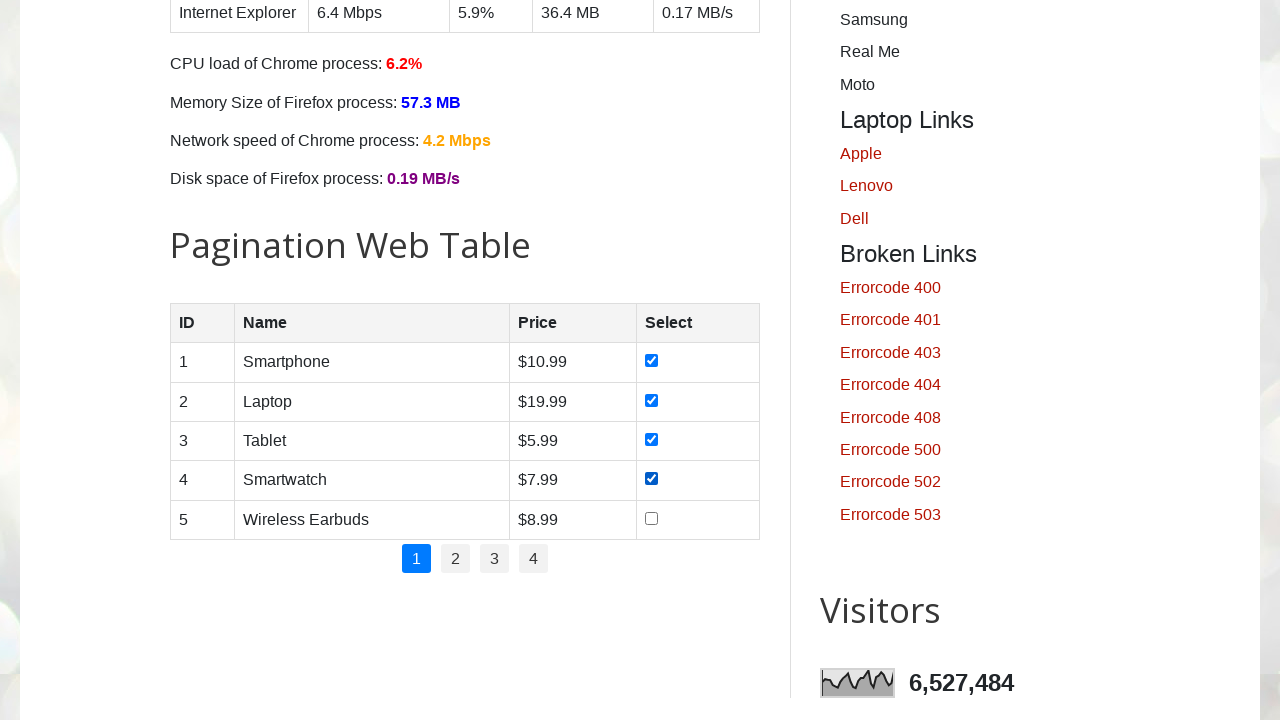

Clicked checkbox 12 of 13 to select it at (651, 518) on input[type='checkbox'] >> nth=11
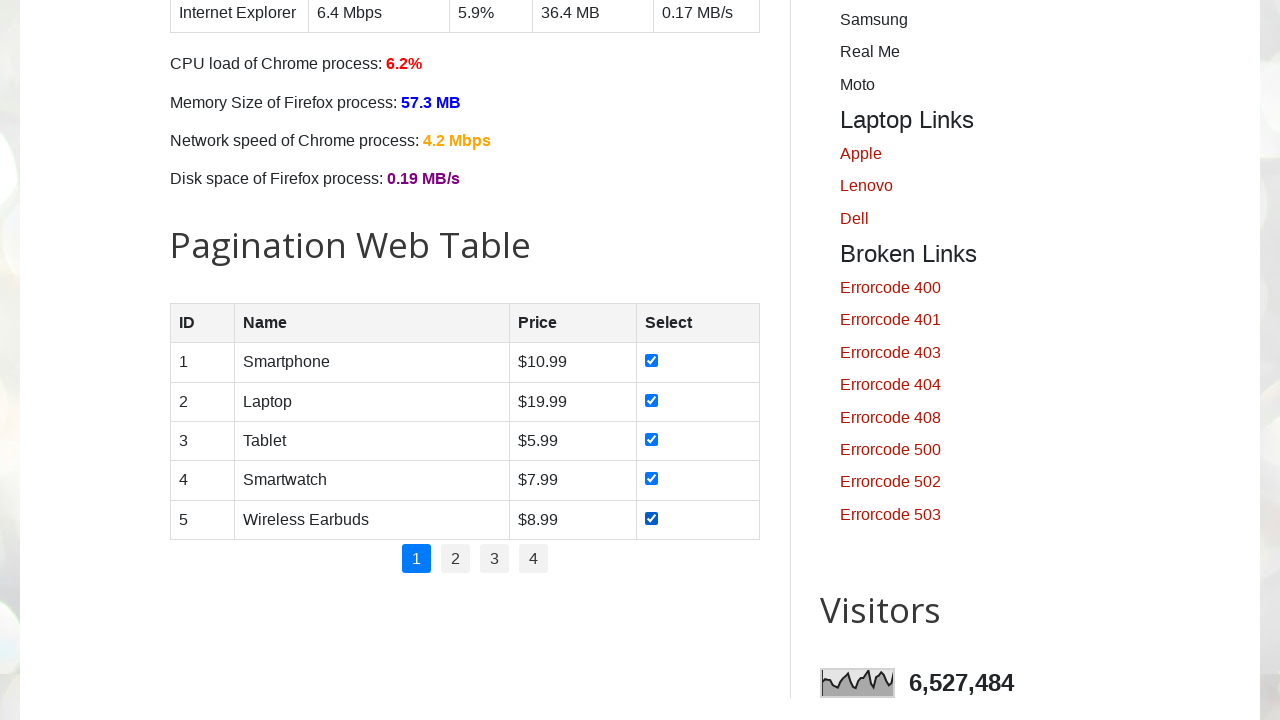

Clicked checkbox 13 of 13 to select it at (674, 361) on input[type='checkbox'] >> nth=12
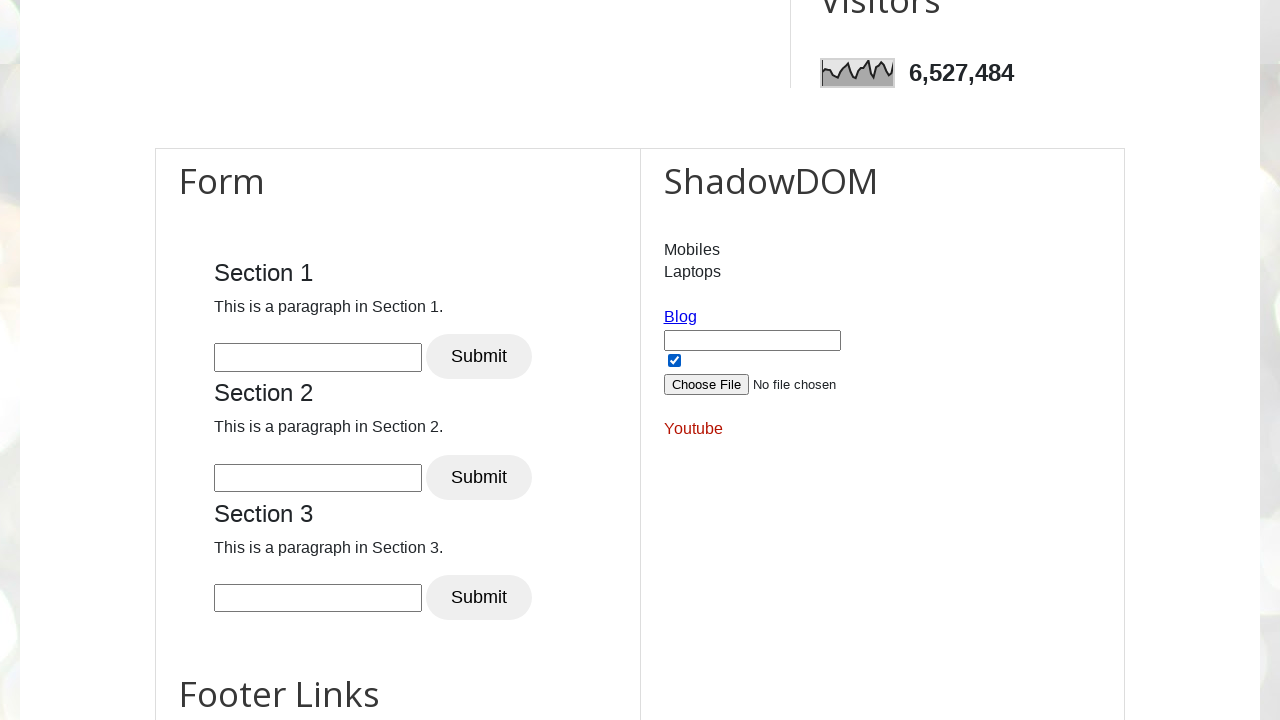

Waited 500ms for all checkbox selections to register
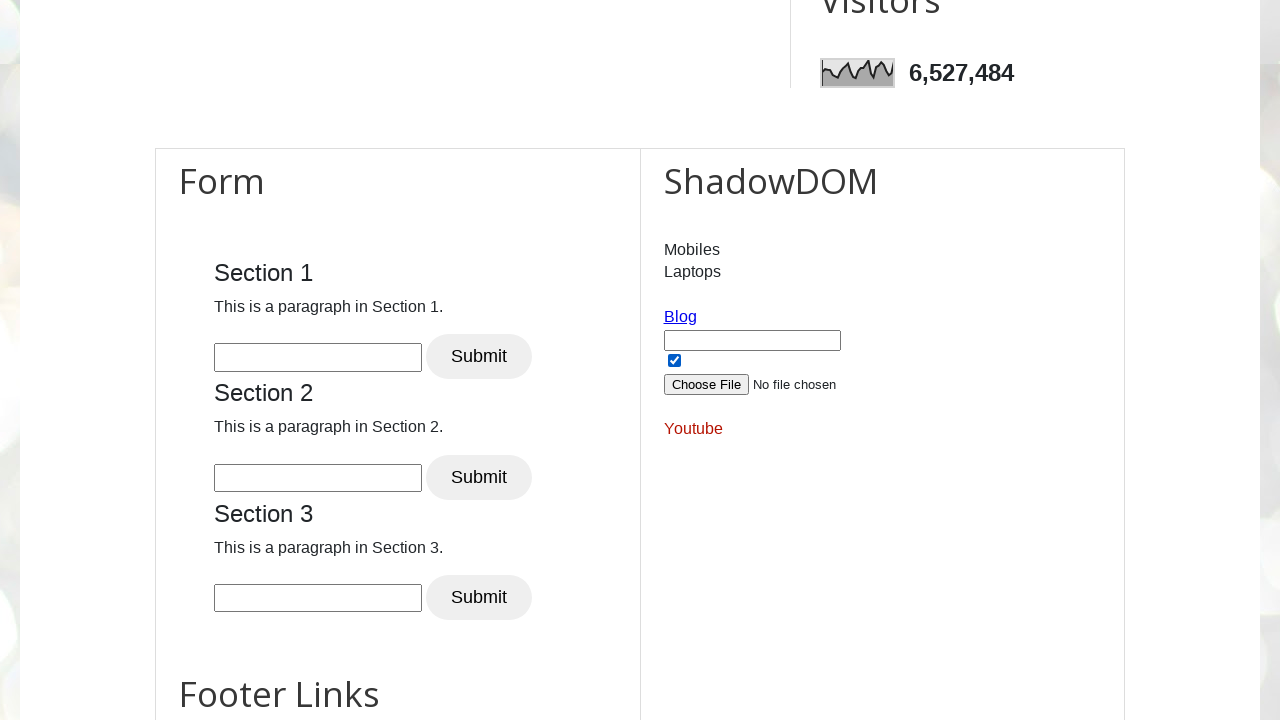

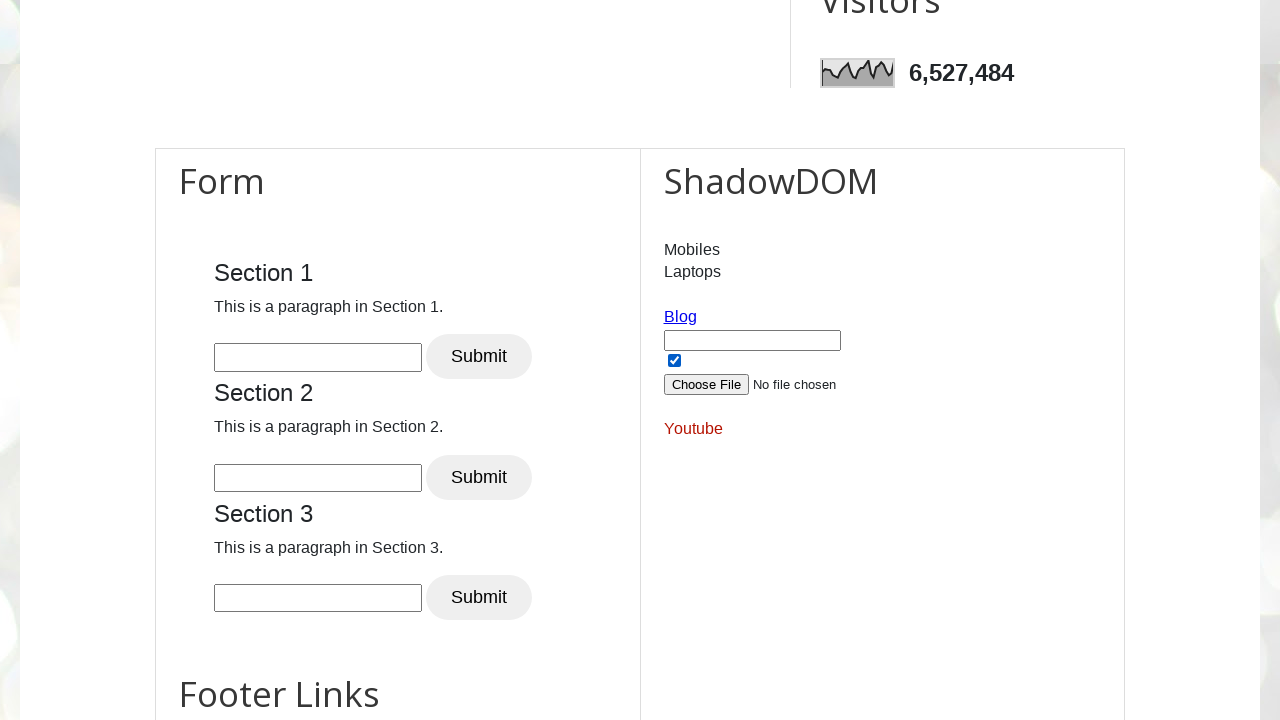